Solves a mathematical captcha by extracting a value from an image element's attribute, calculating a mathematical function, and submitting the answer along with checkbox and radio button selections

Starting URL: http://suninjuly.github.io/get_attribute.html

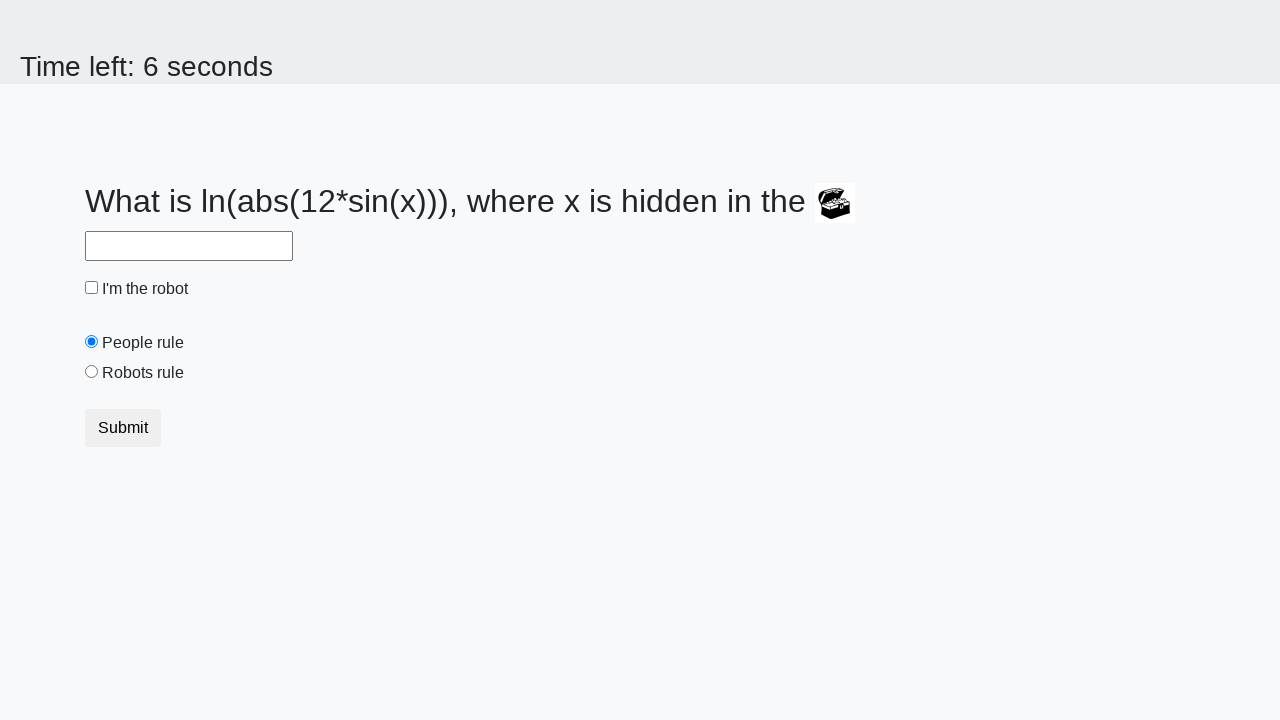

Extracted valuex attribute from treasure image element
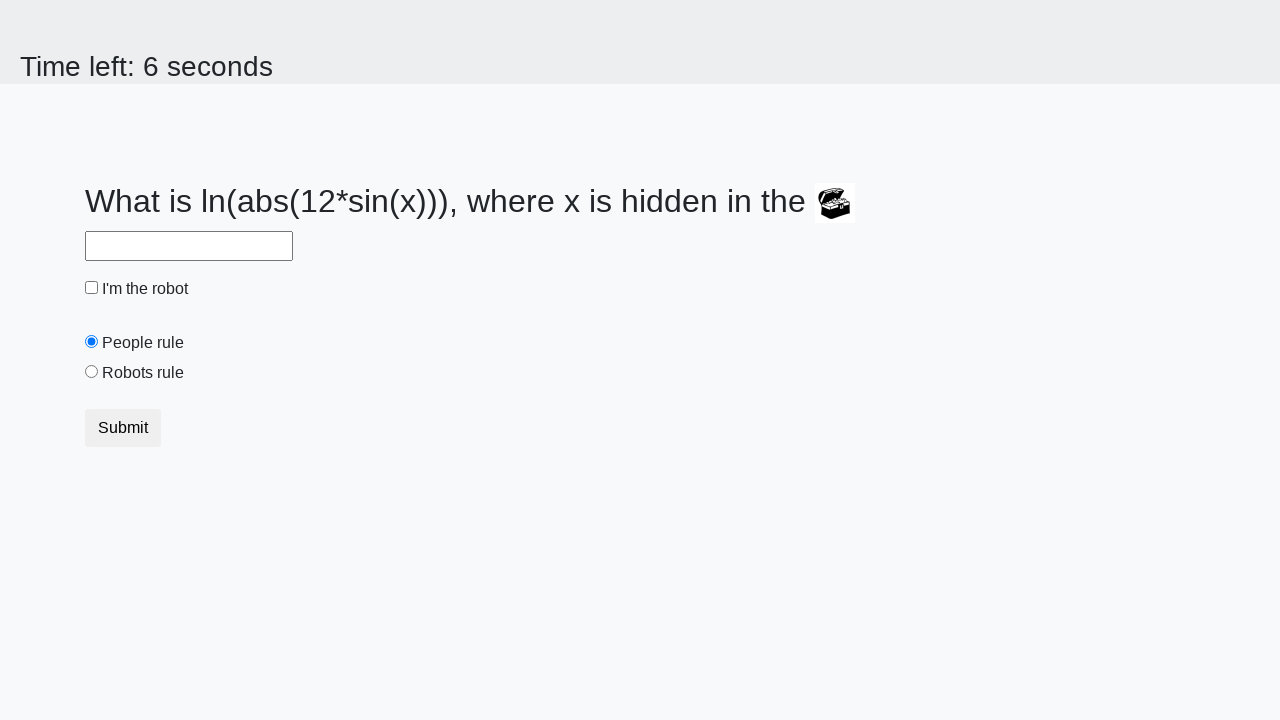

Calculated mathematical function result: log(12*sin(x))
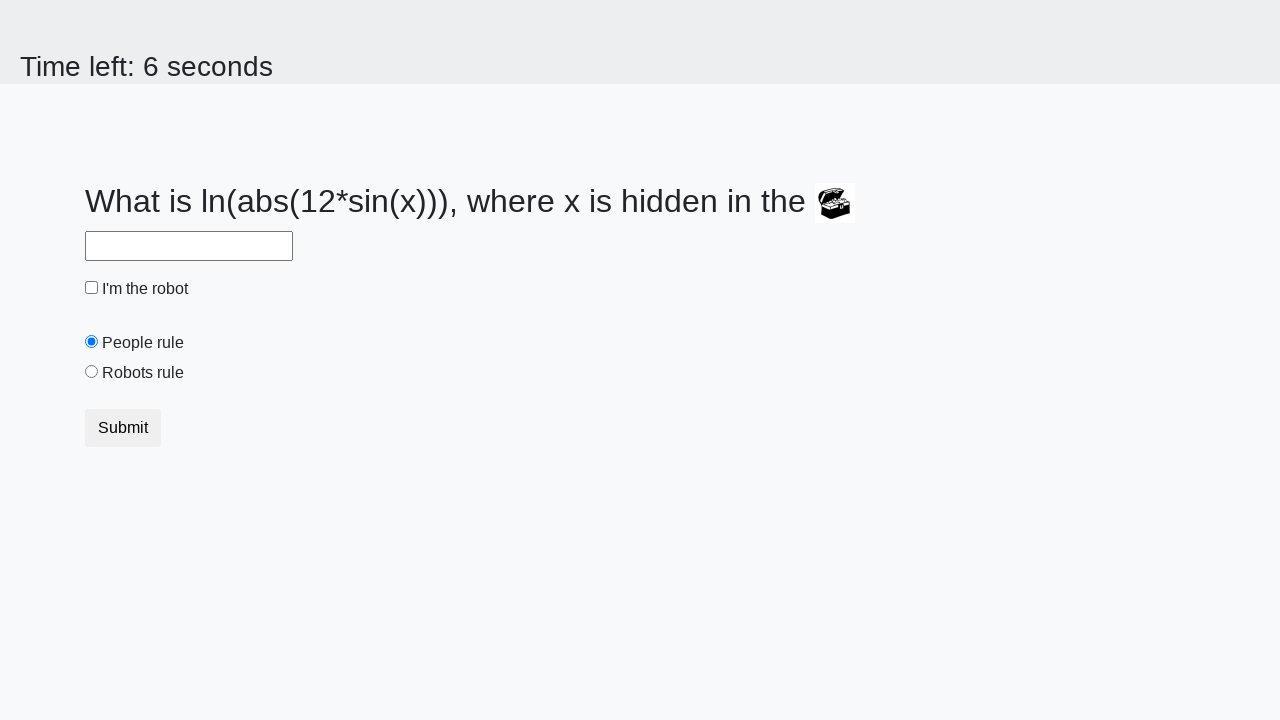

Entered calculated answer in the answer field on #answer
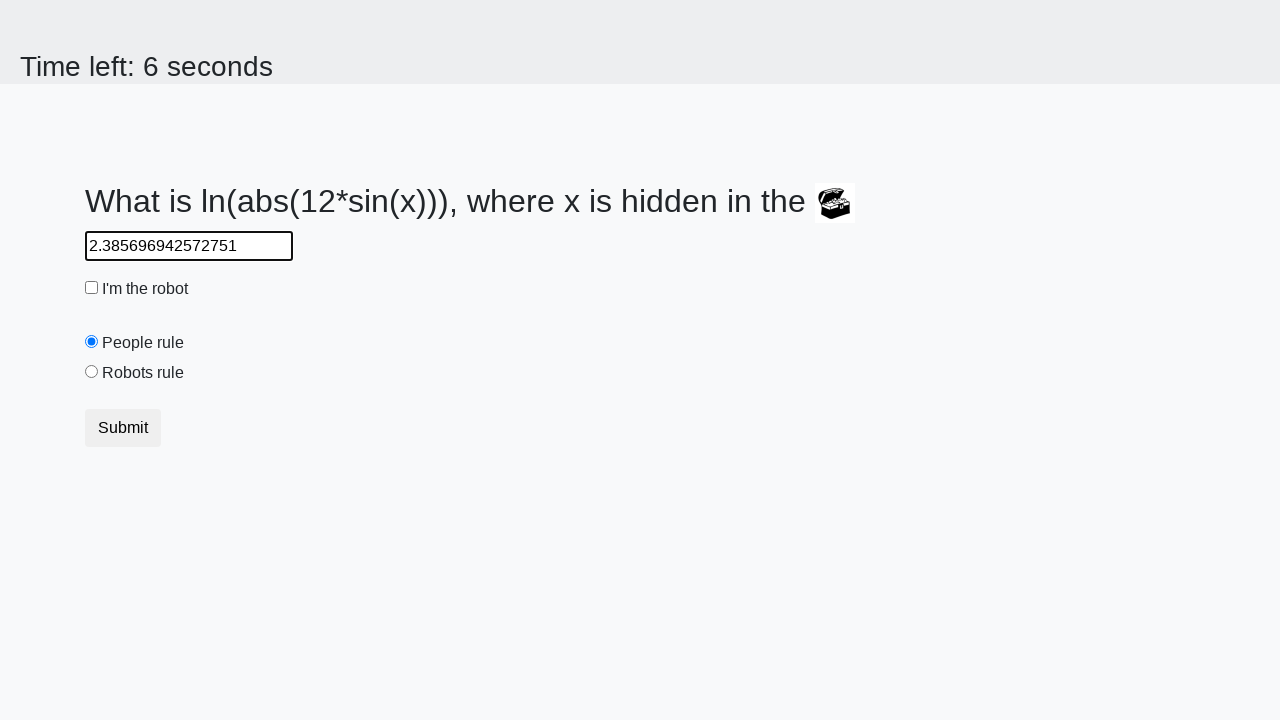

Checked the 'I'm the robot' checkbox at (92, 288) on #robotCheckbox
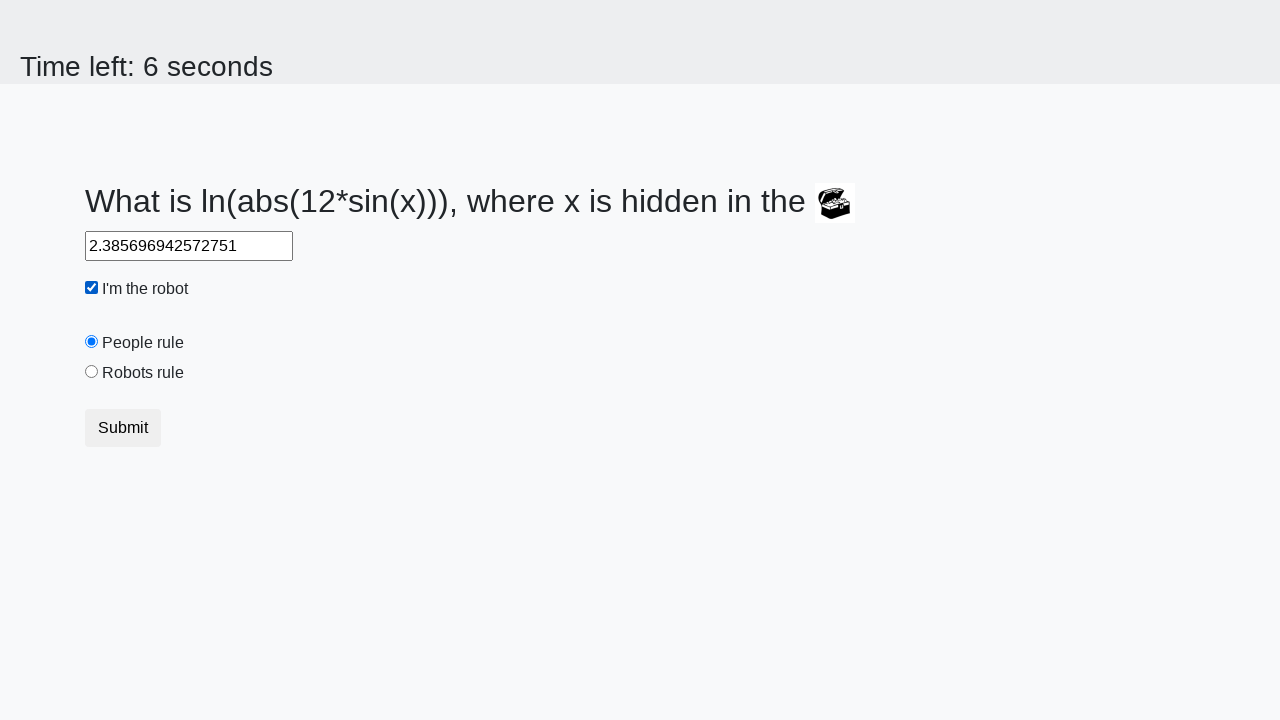

Selected the 'Robots rule!' radio button at (92, 372) on #robotsRule
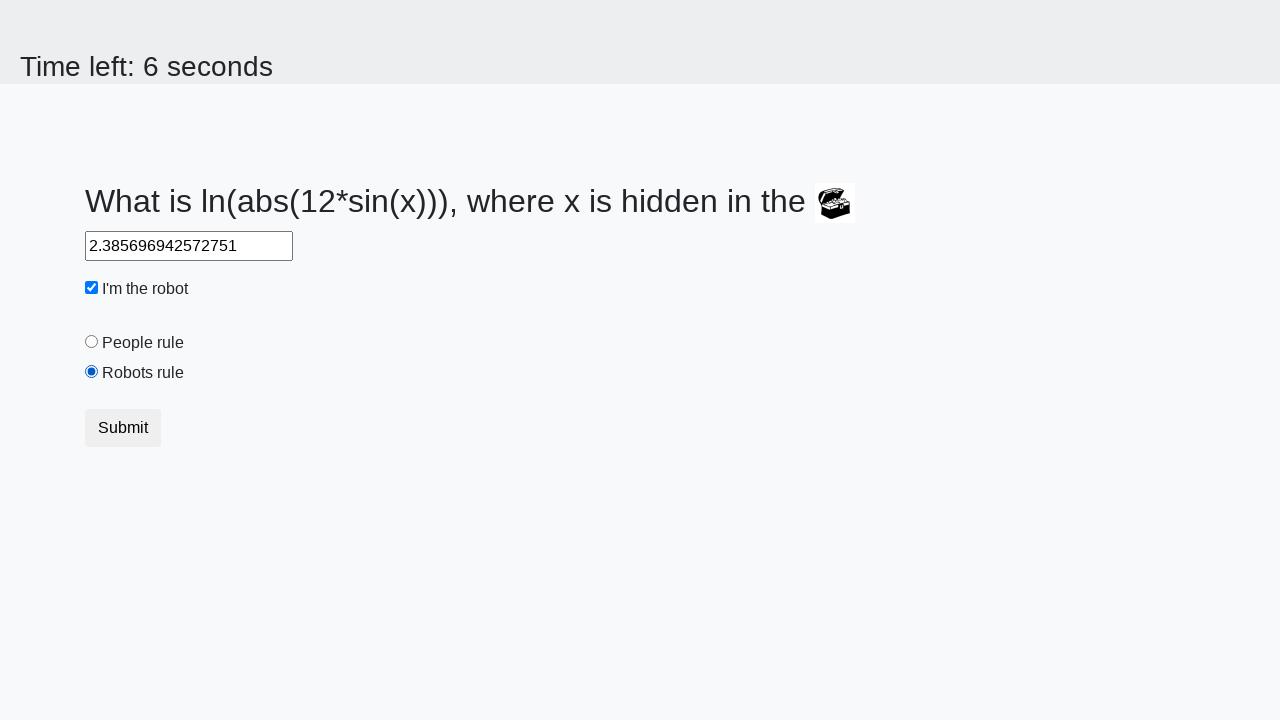

Clicked submit button to submit the form at (123, 428) on button.btn
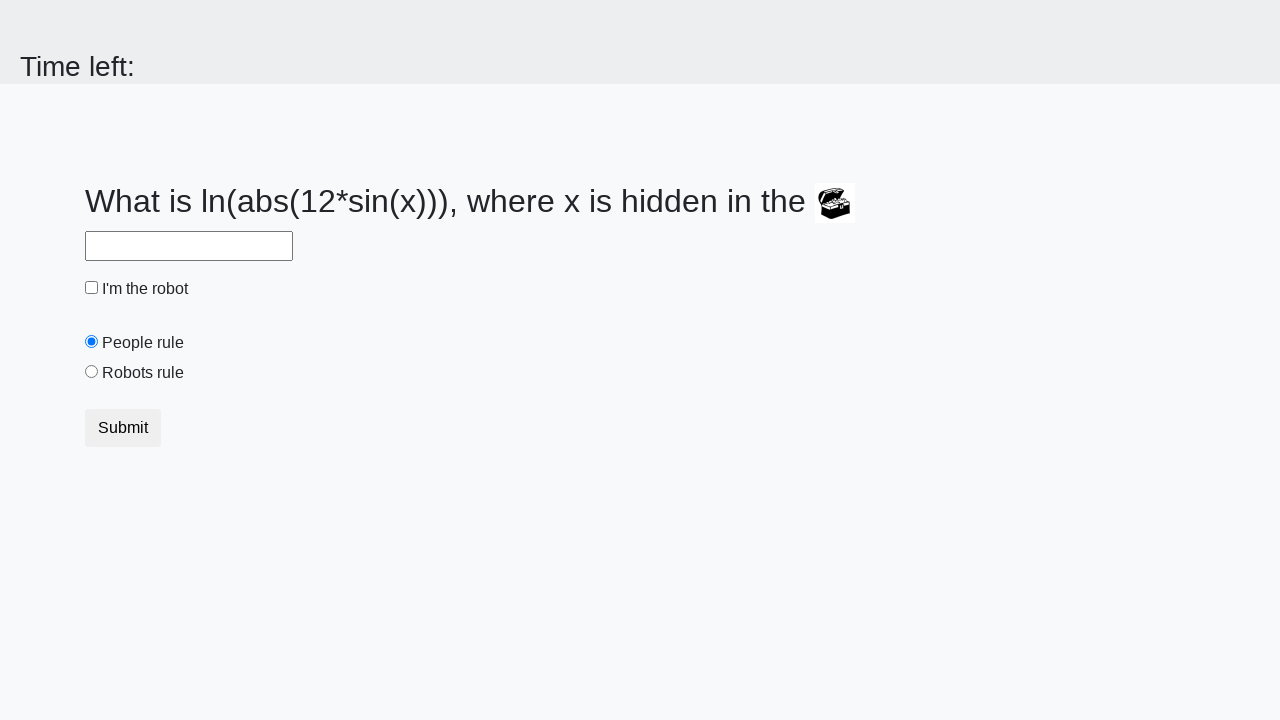

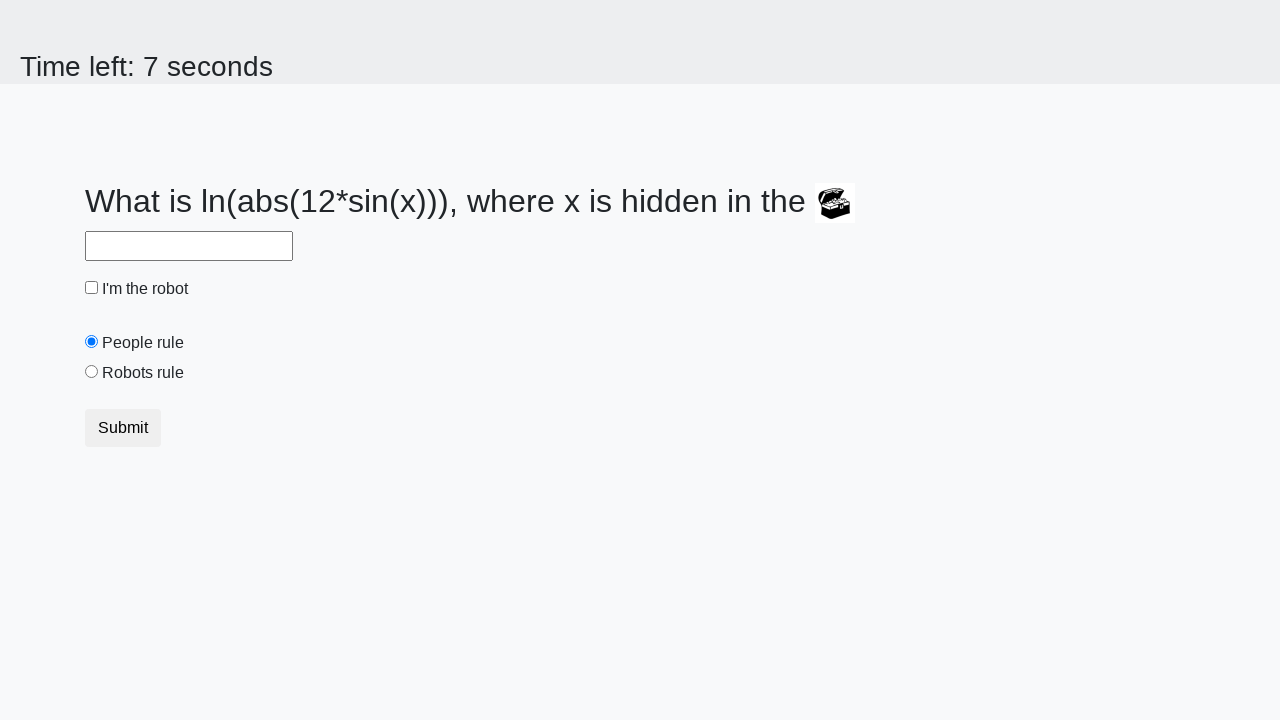